Navigates to the WebdriverIO website and verifies the page title

Starting URL: https://webdriver.io

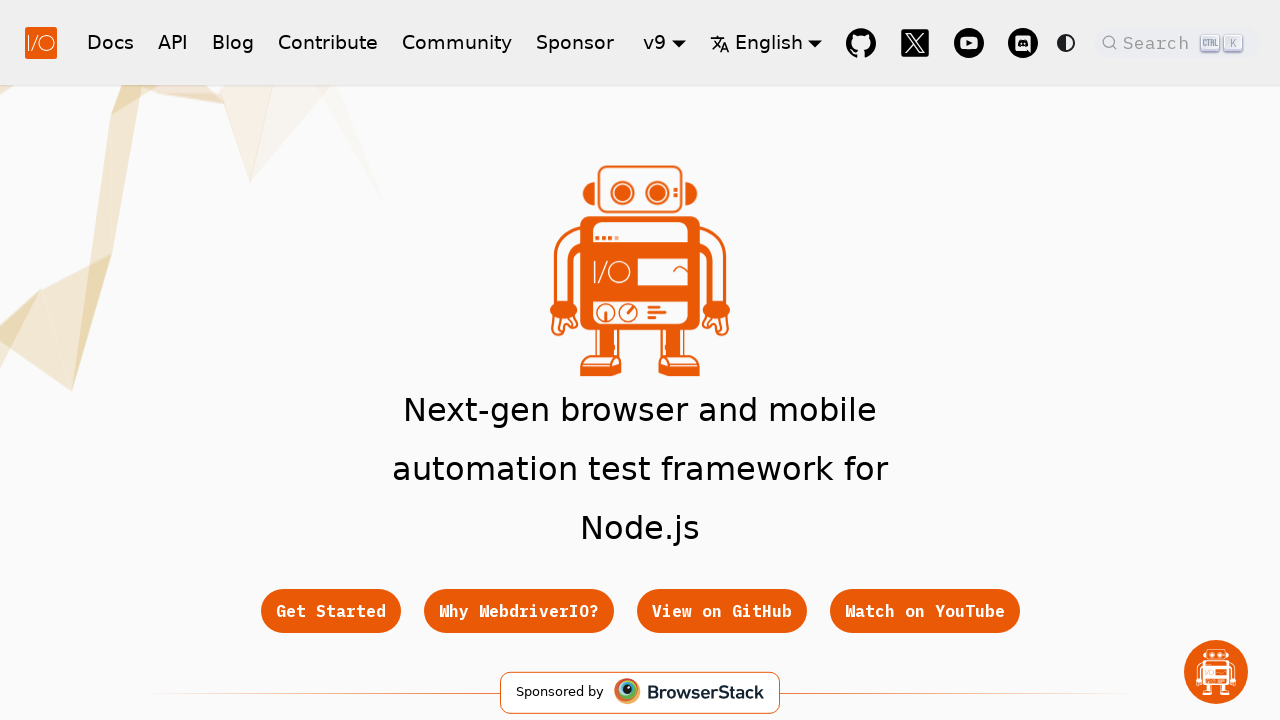

Waited for page to load (domcontentloaded state)
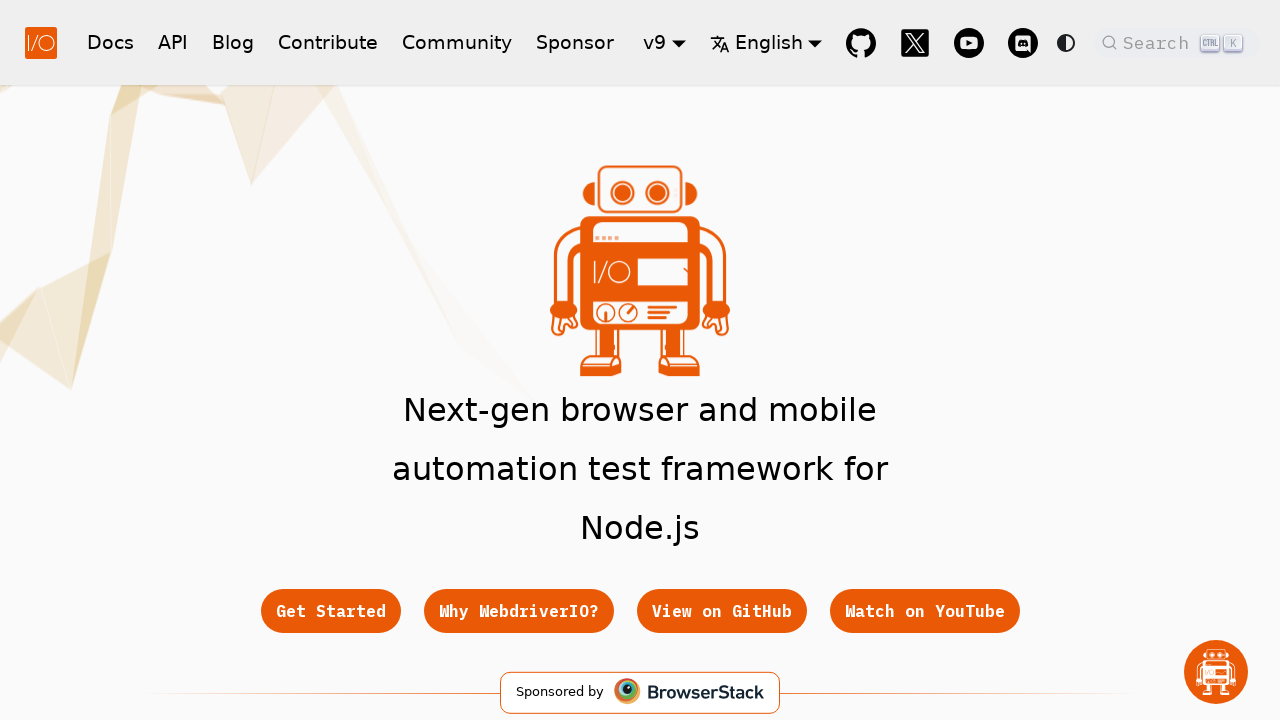

Retrieved page title
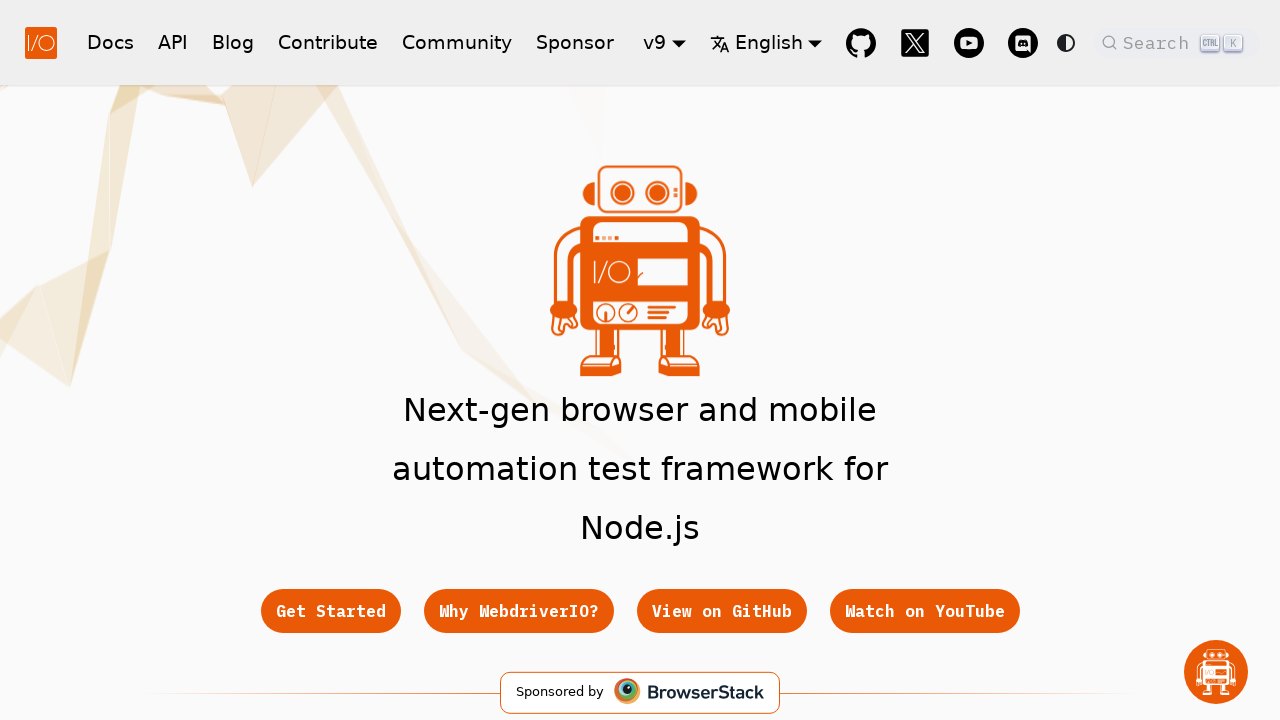

Verified page title contains 'WebdriverIO'
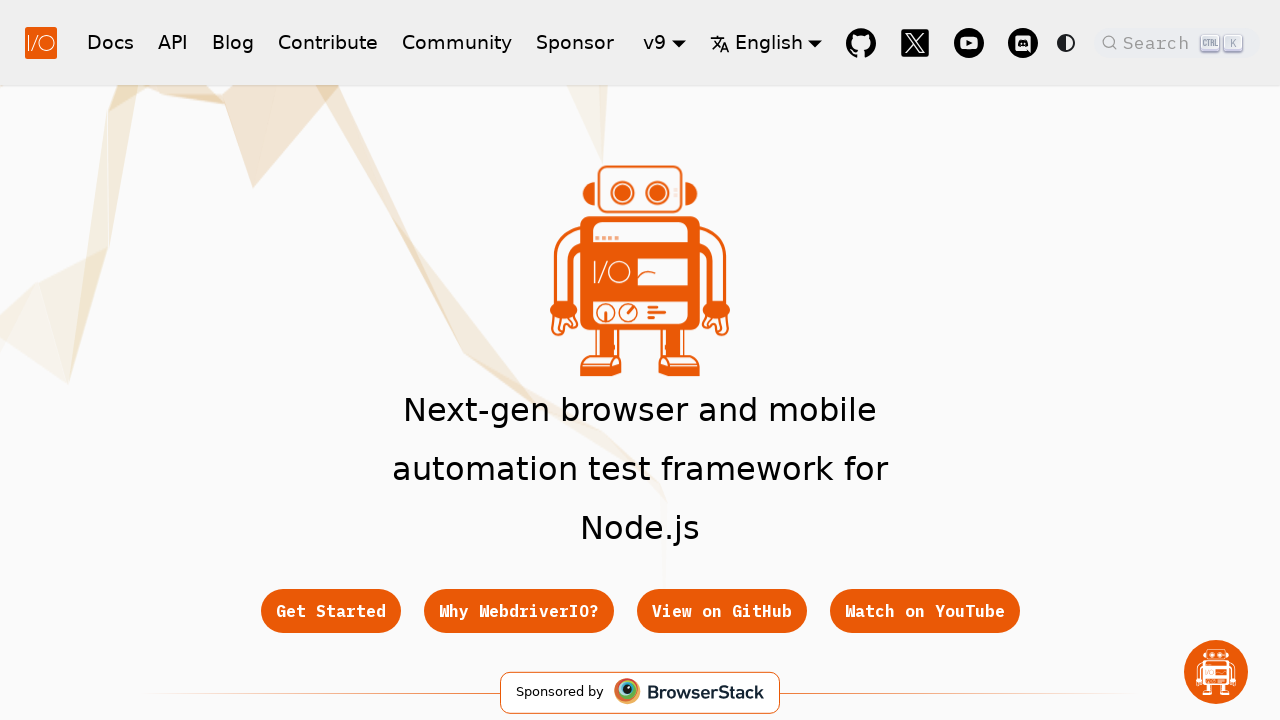

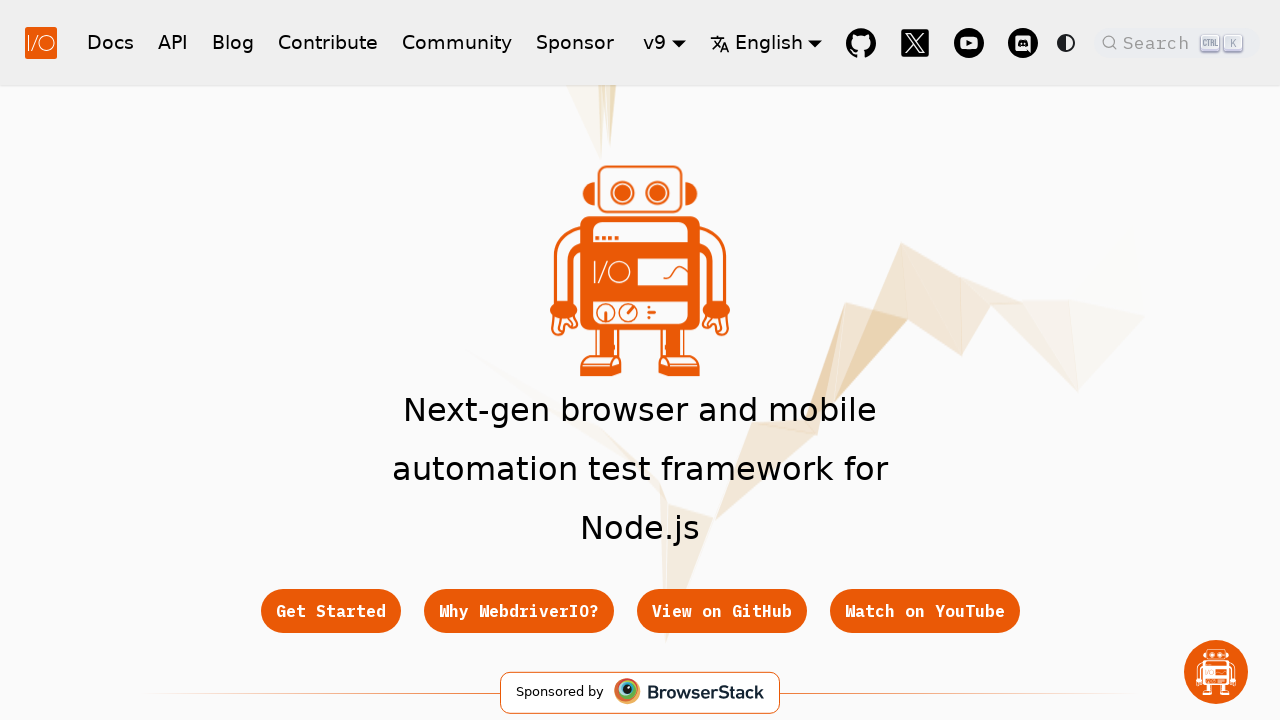